Visits the Let's Shop e-commerce page and verifies the page title is correct

Starting URL: https://rahulshettyacademy.com/client

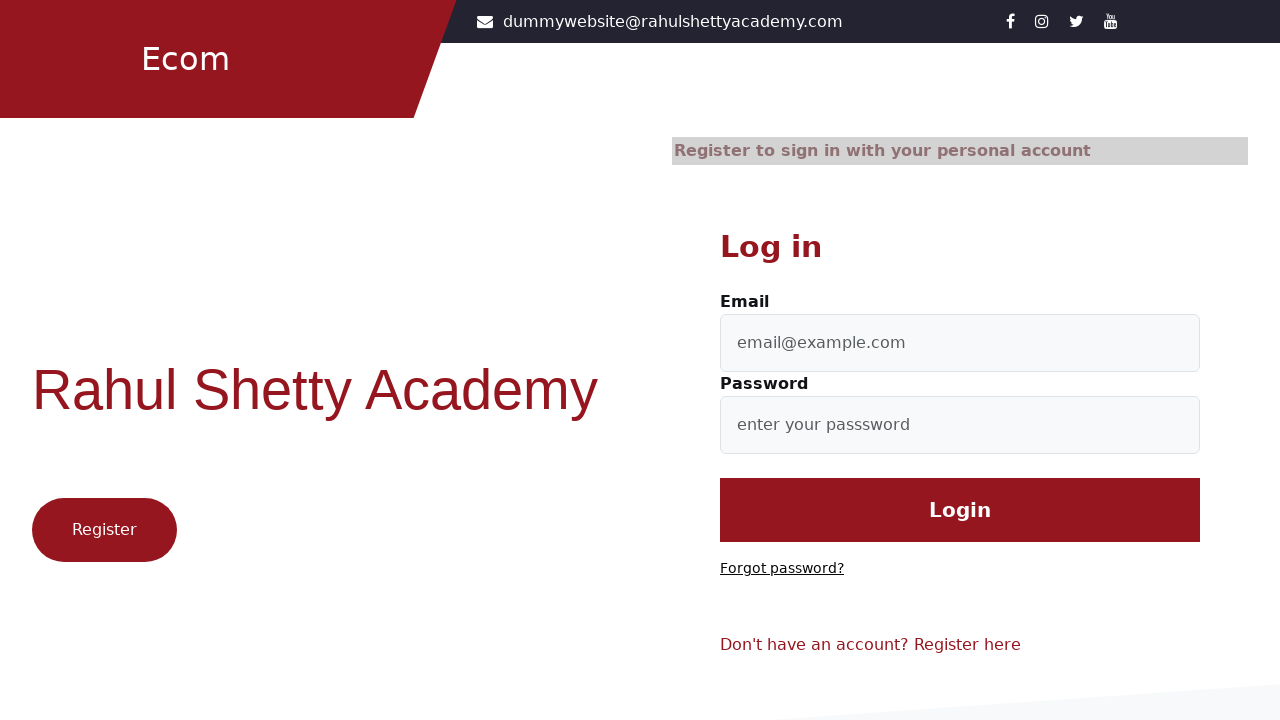

Navigated to Let's Shop e-commerce page at https://rahulshettyacademy.com/client
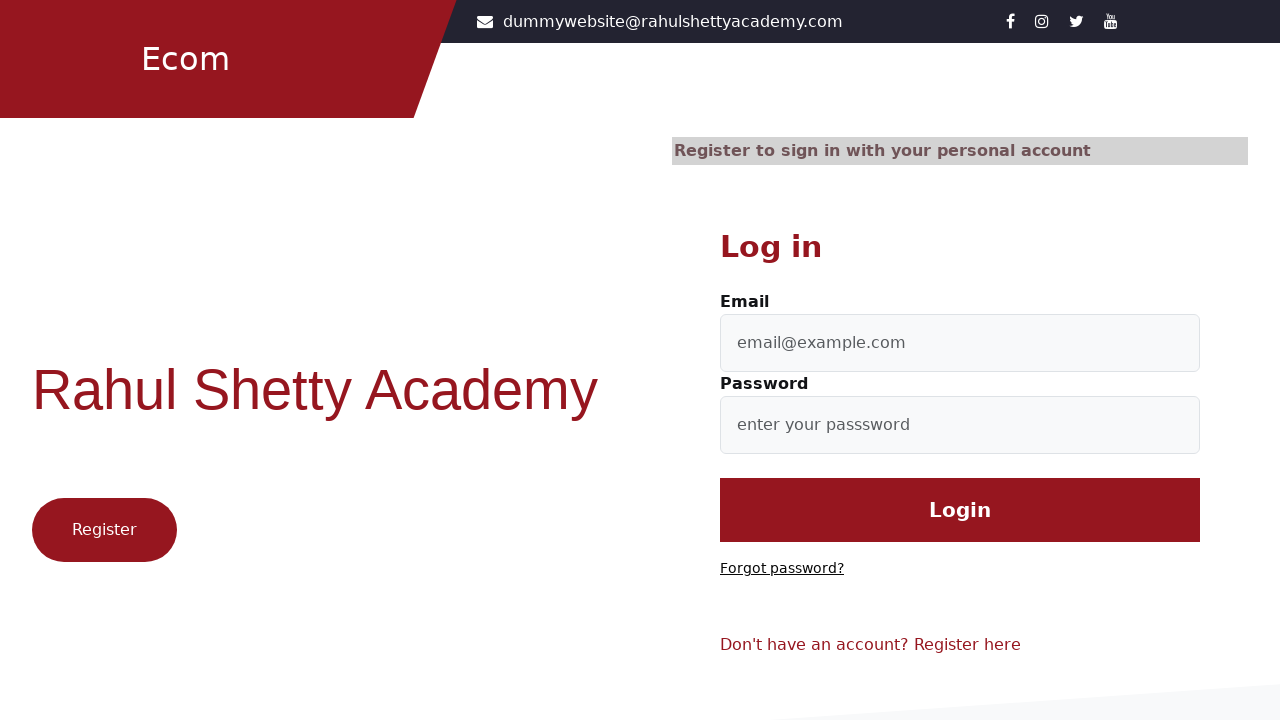

Verified page title is 'Let's Shop'
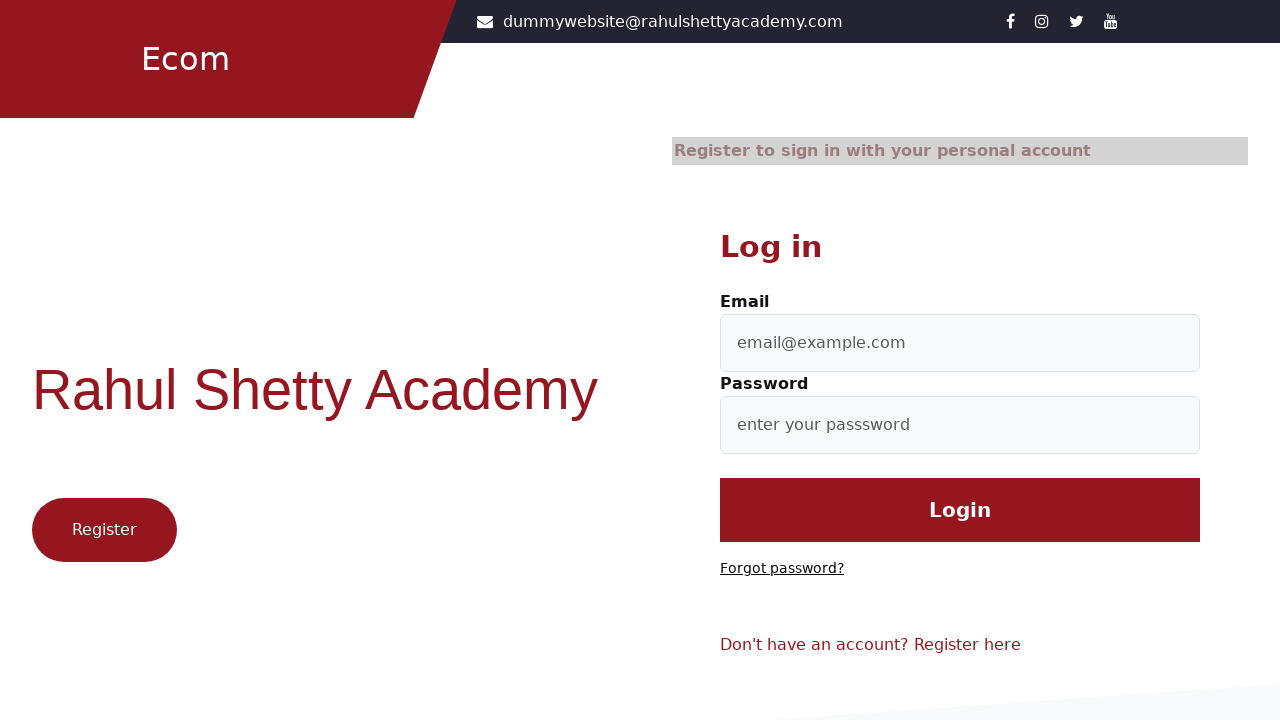

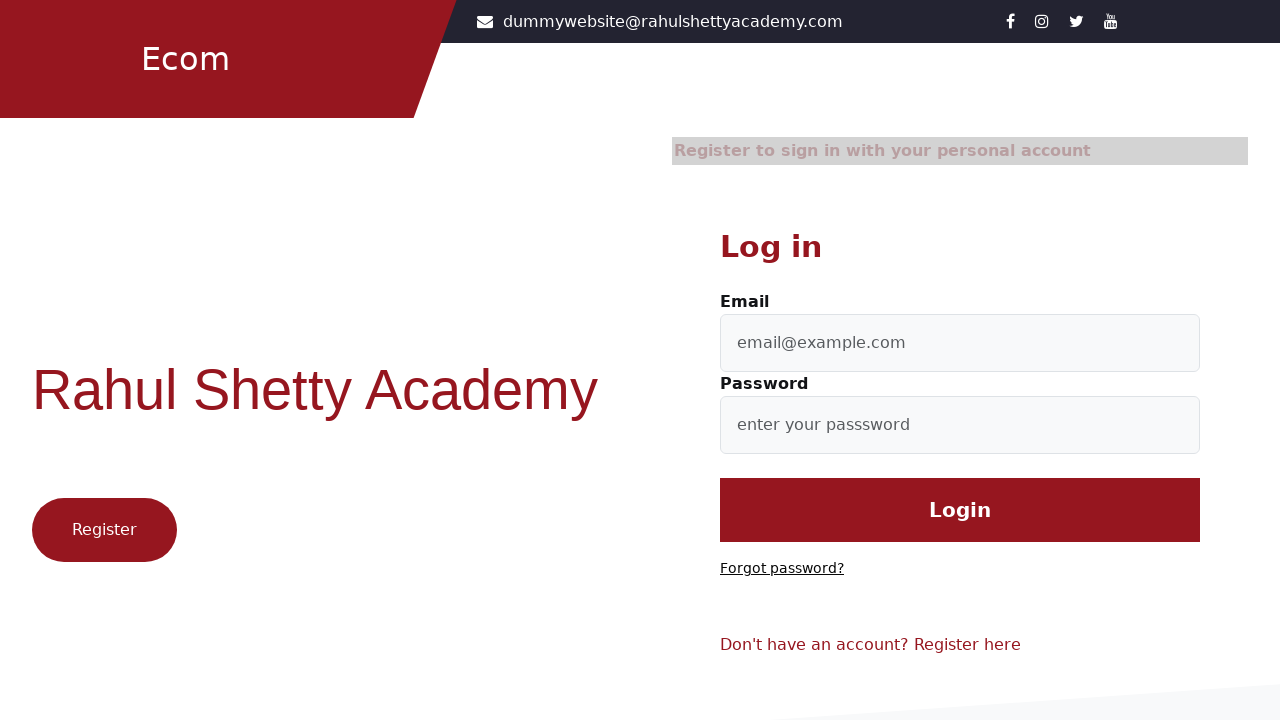